Tests BMI calculator by selecting Female gender, entering age 25, height 180cm, weight 120kg, and verifying the calculated BMI is 37.0

Starting URL: https://practice.expandtesting.com/bmi

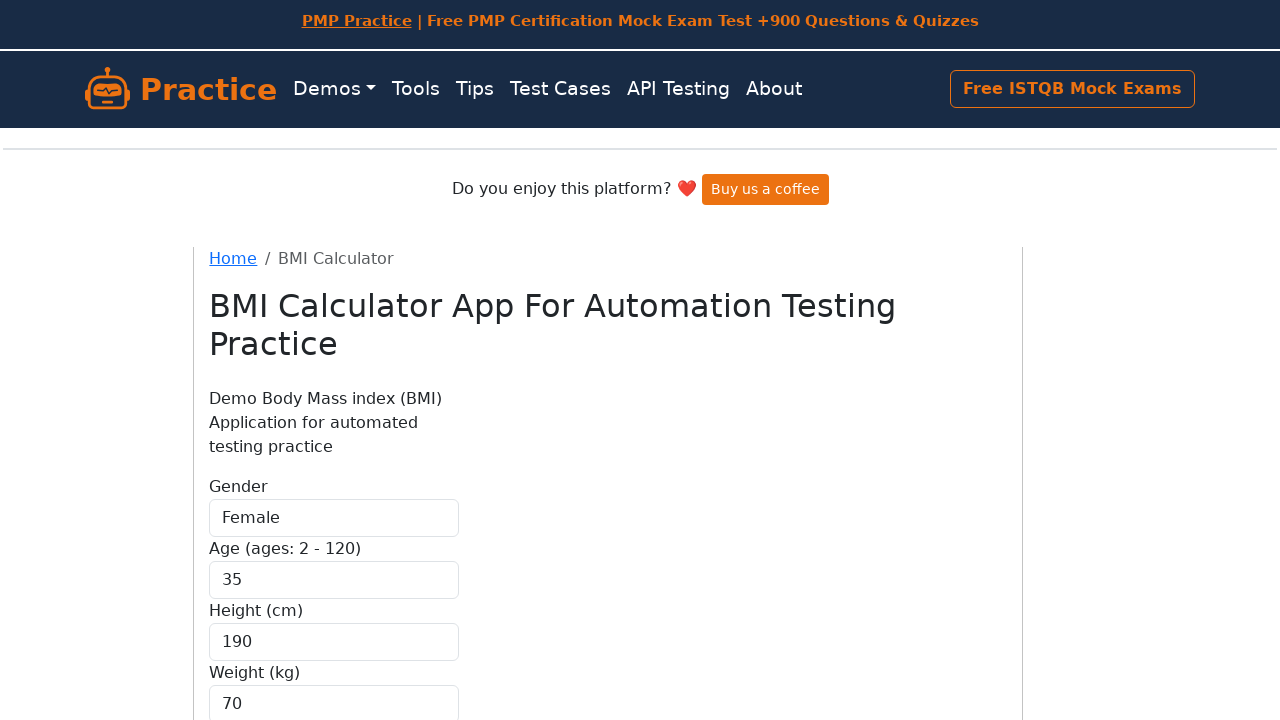

Selected Female gender on #gender
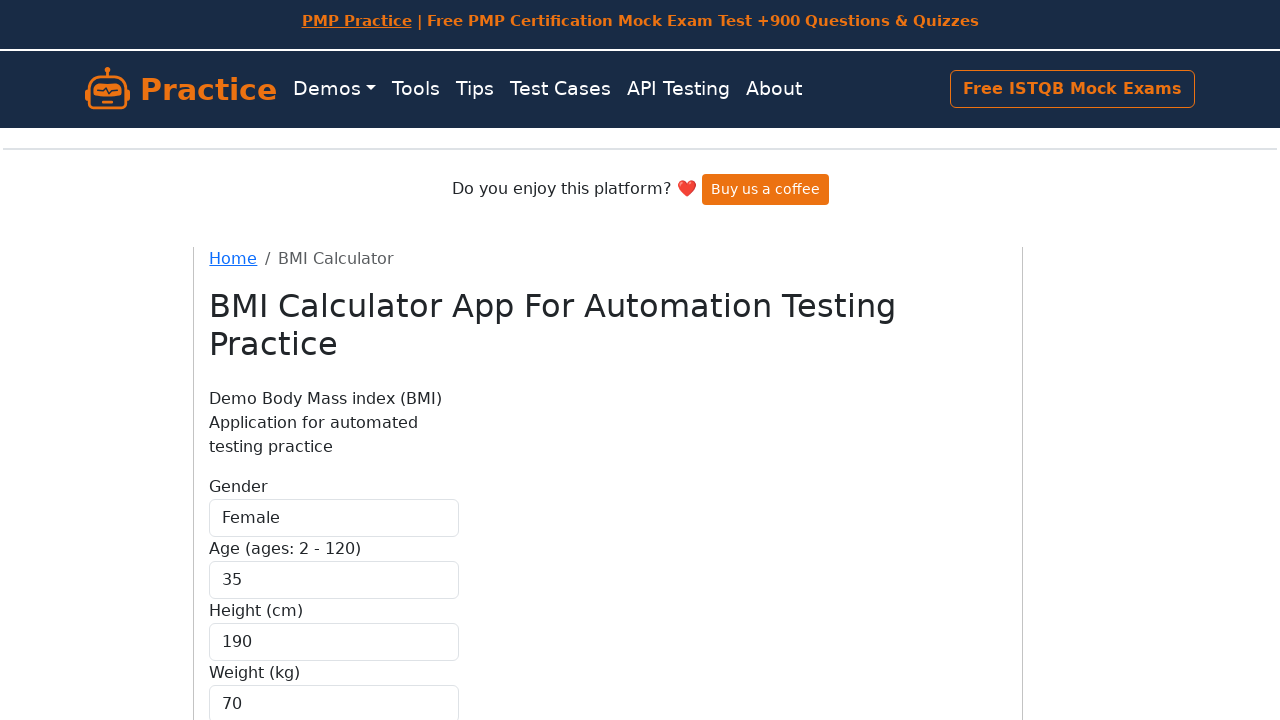

Entered age 25 on #age
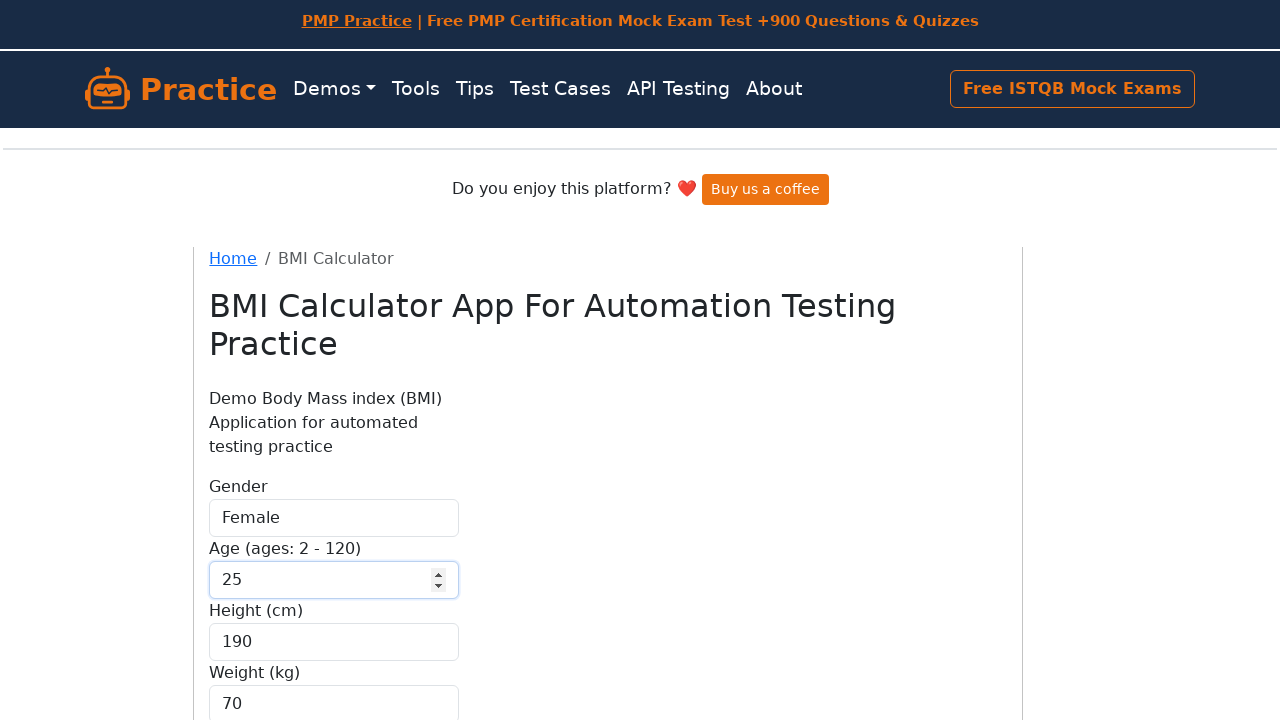

Entered height 180cm on #height
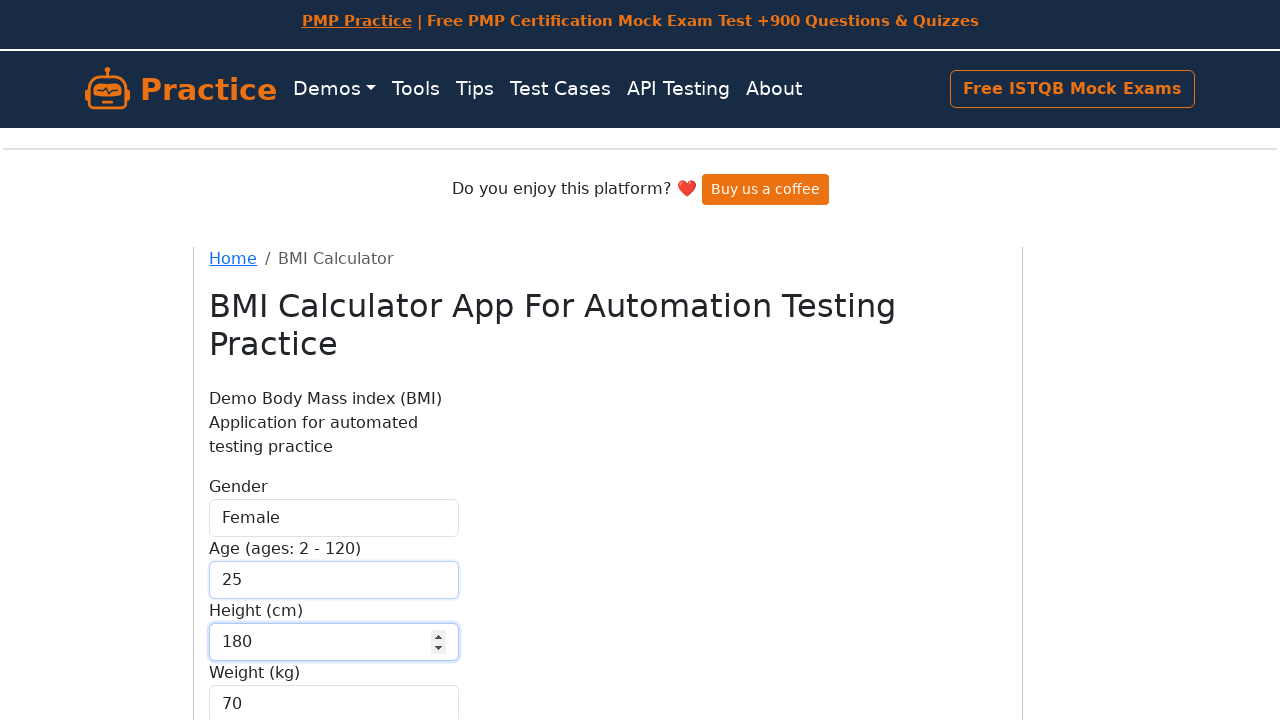

Entered weight 120kg on #weight
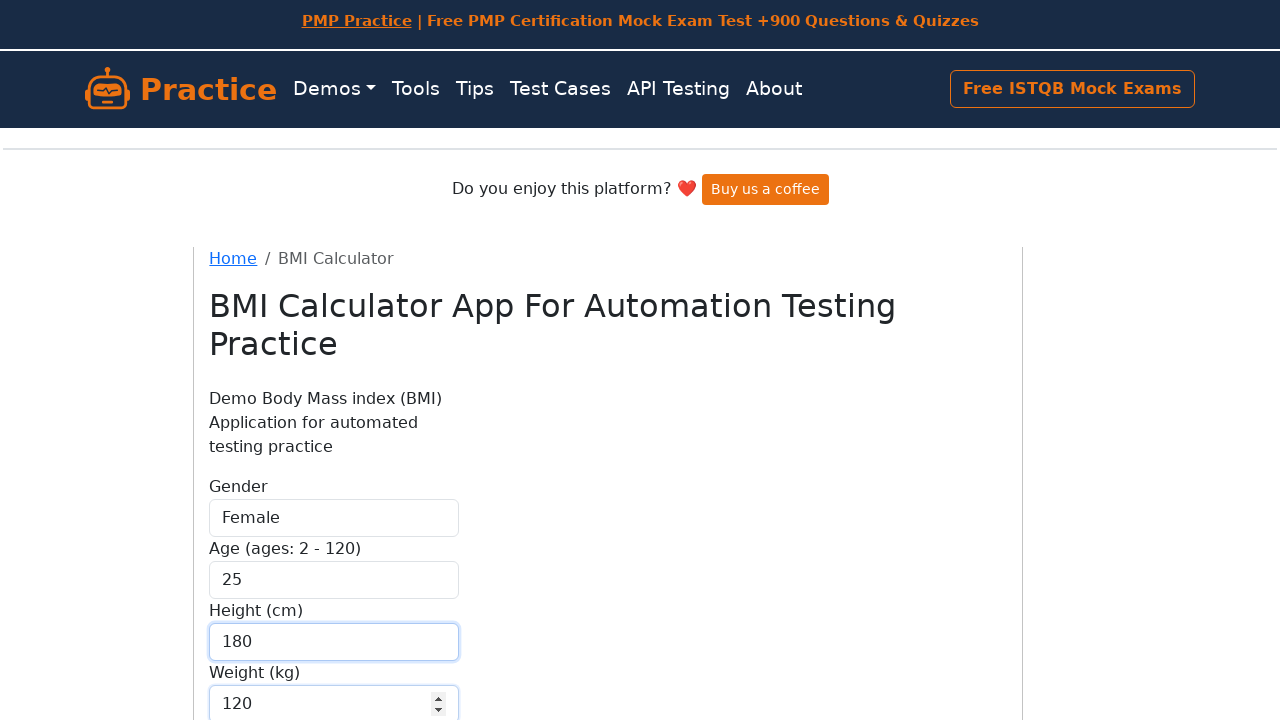

Clicked calculate button at (259, 581) on .btn-primary
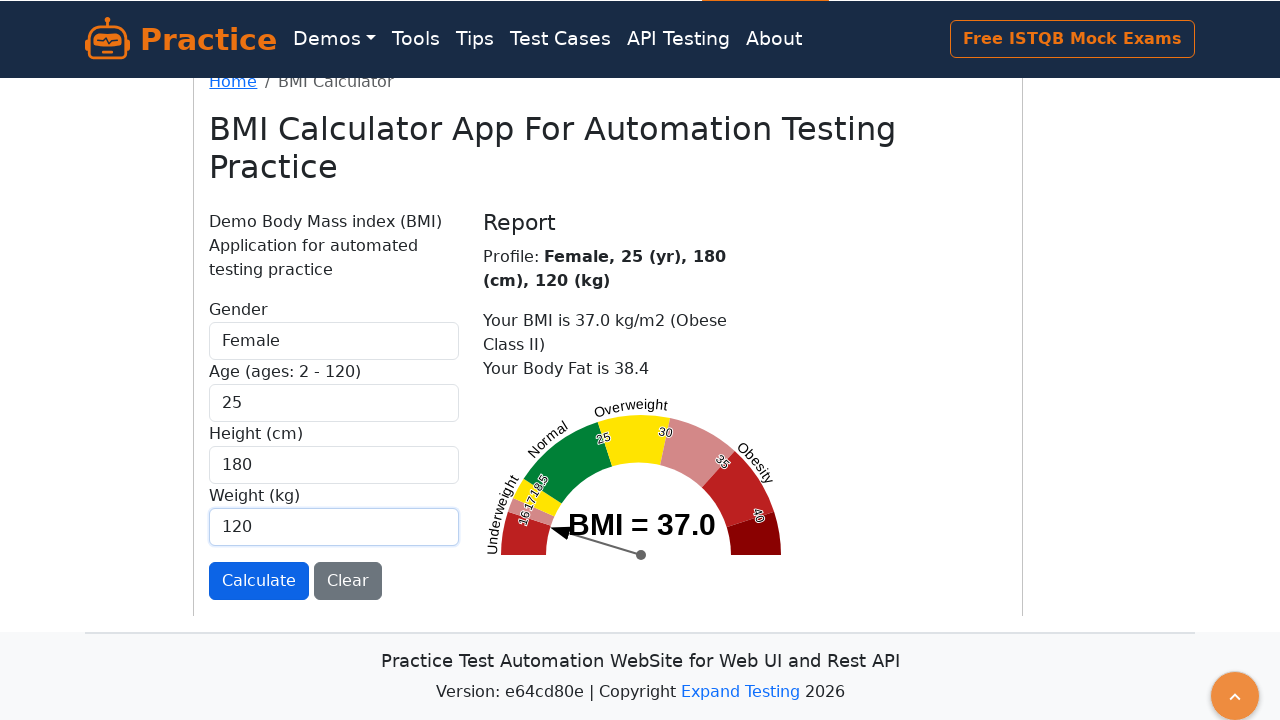

Verified BMI result is 37.0
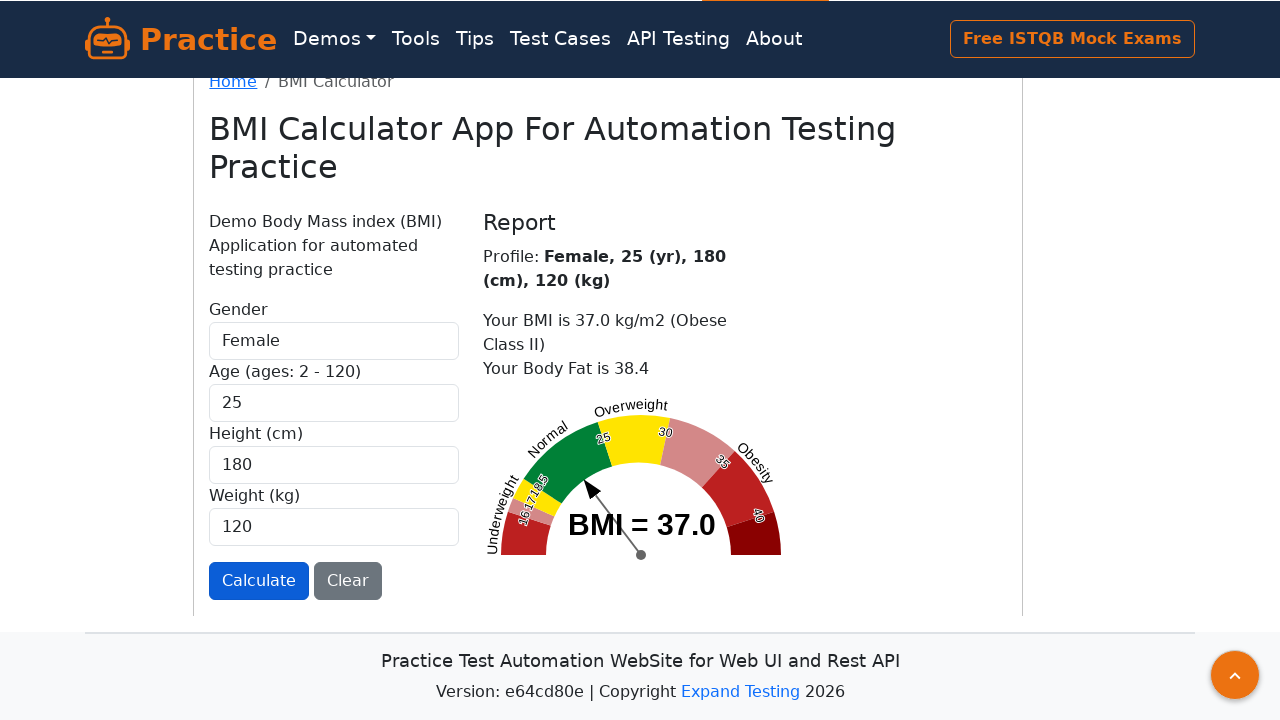

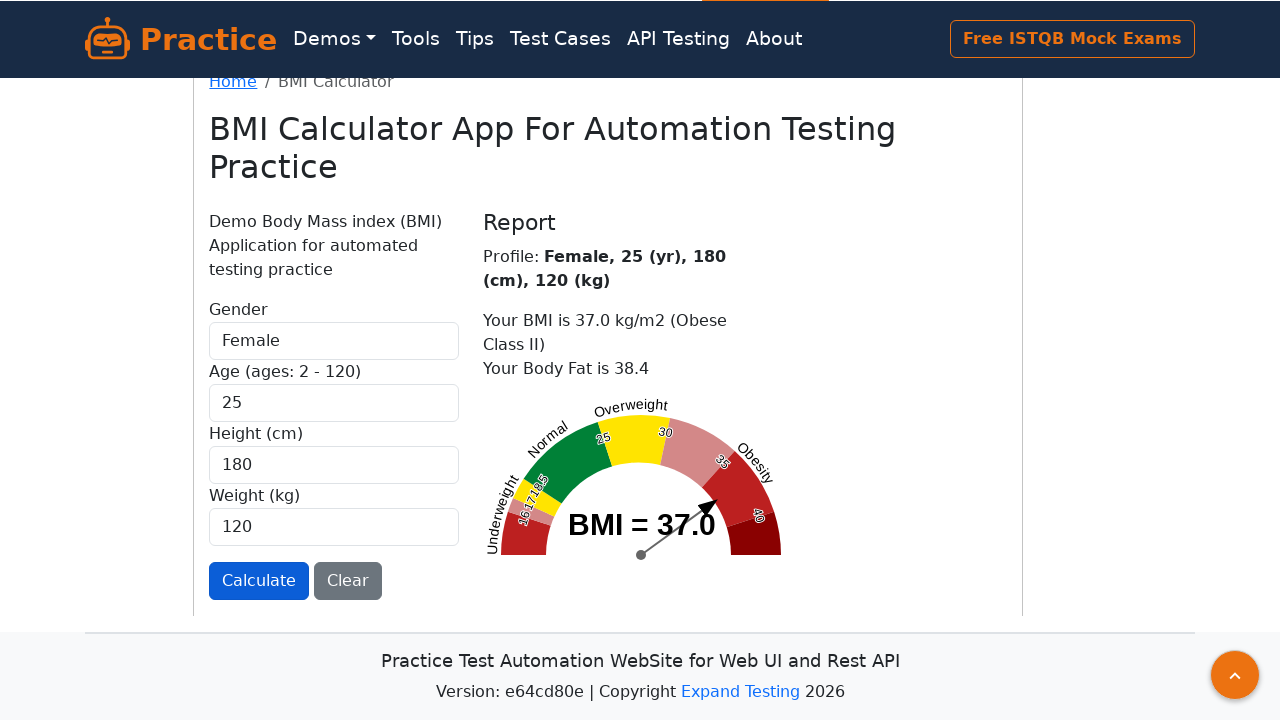